Tests navigation to the registration page by clicking the registration link on the Koel app homepage and verifying the URL changes to the registration page.

Starting URL: https://qa.koel.app/

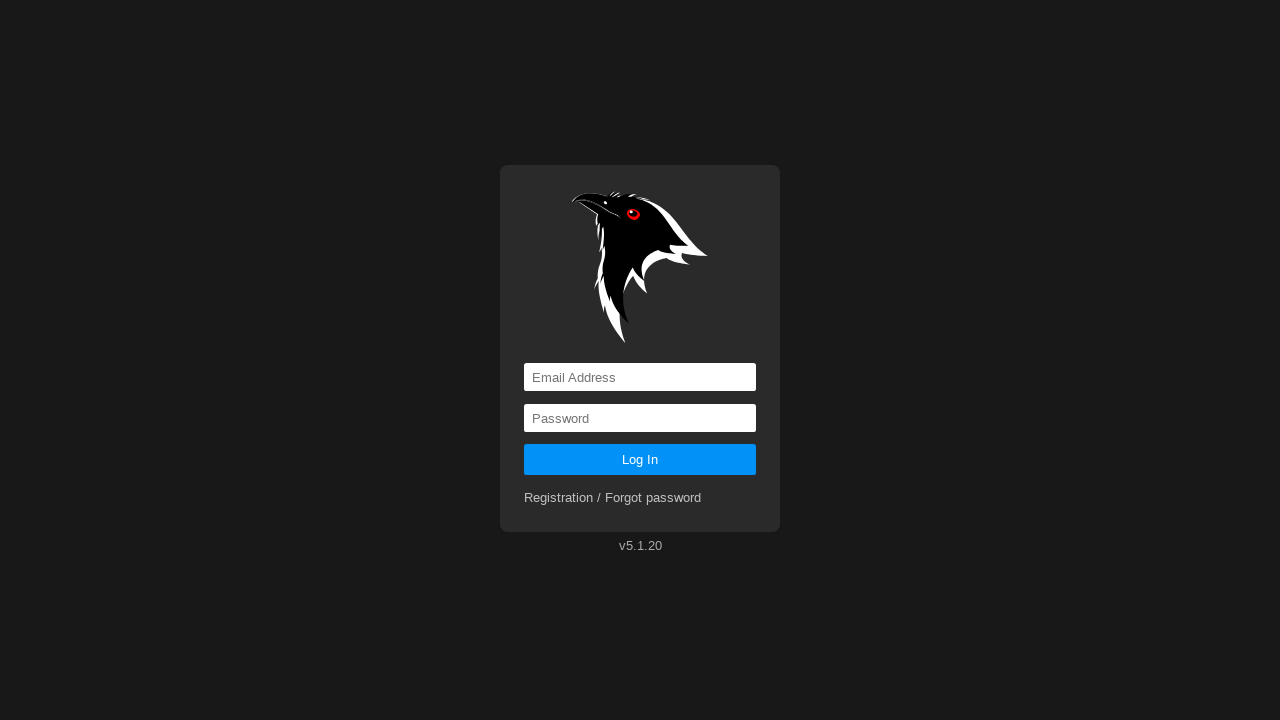

Clicked registration link on Koel app homepage at (613, 498) on a[href='registration']
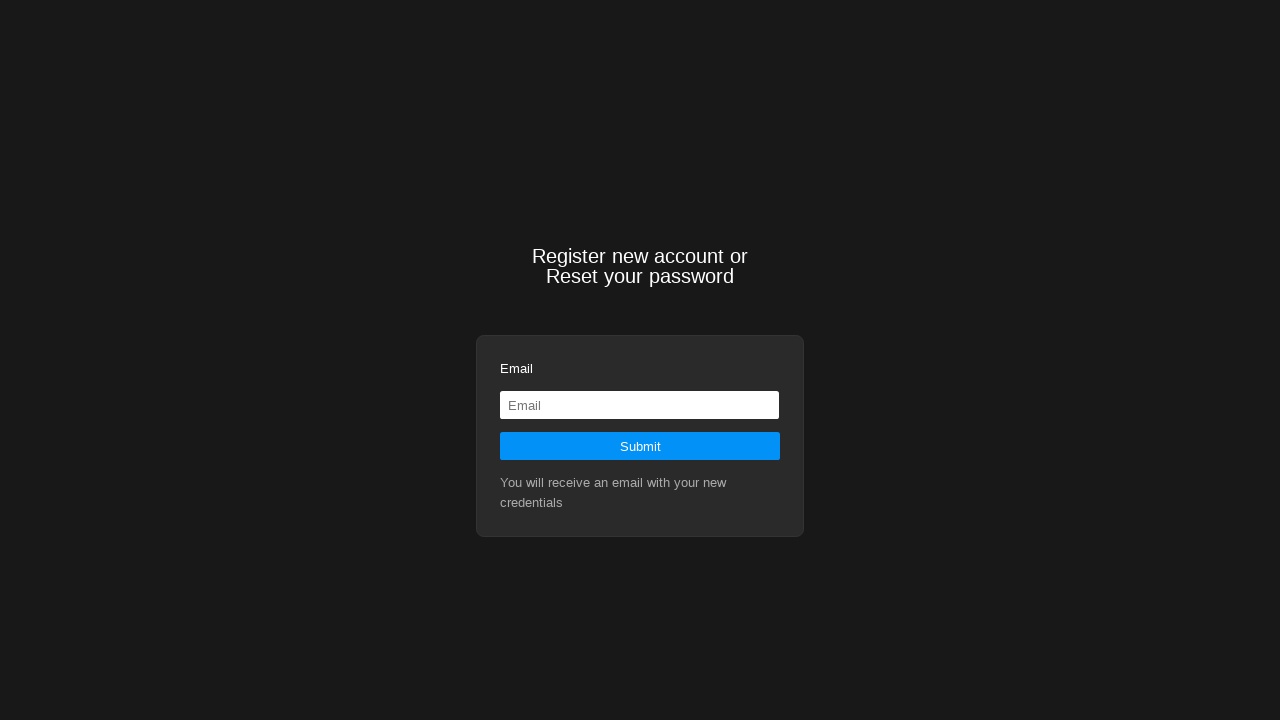

Verified navigation to registration page URL
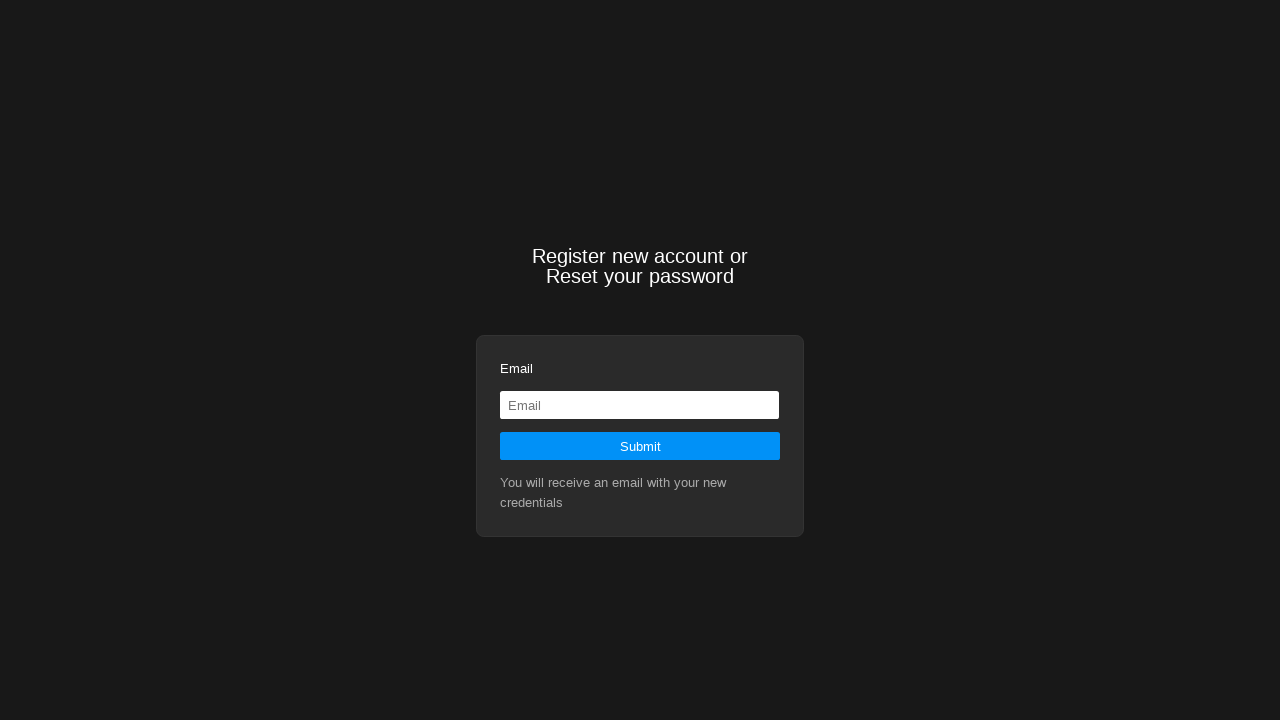

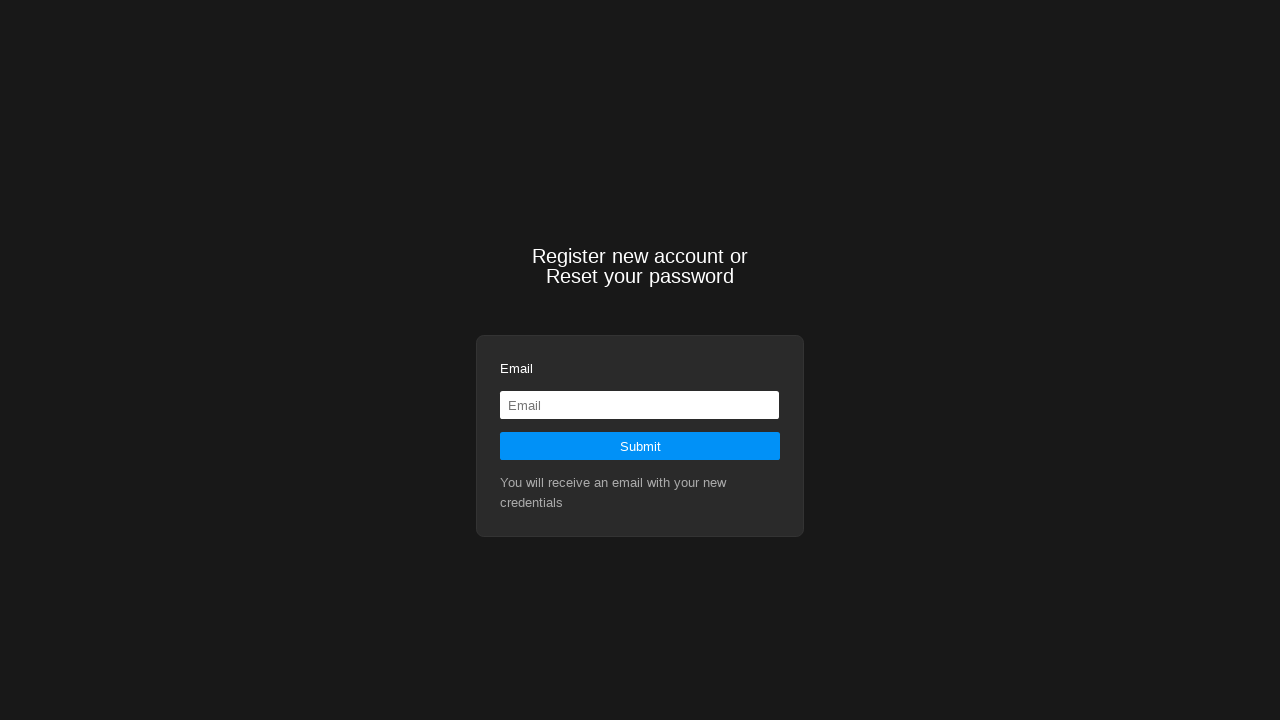